Navigates to an Apple Music album page (Linkin Park's Meteora 20th Anniversary Edition) and verifies that the song list loads successfully.

Starting URL: https://music.apple.com/us/album/meteora-20th-anniversary-edition/1668484895

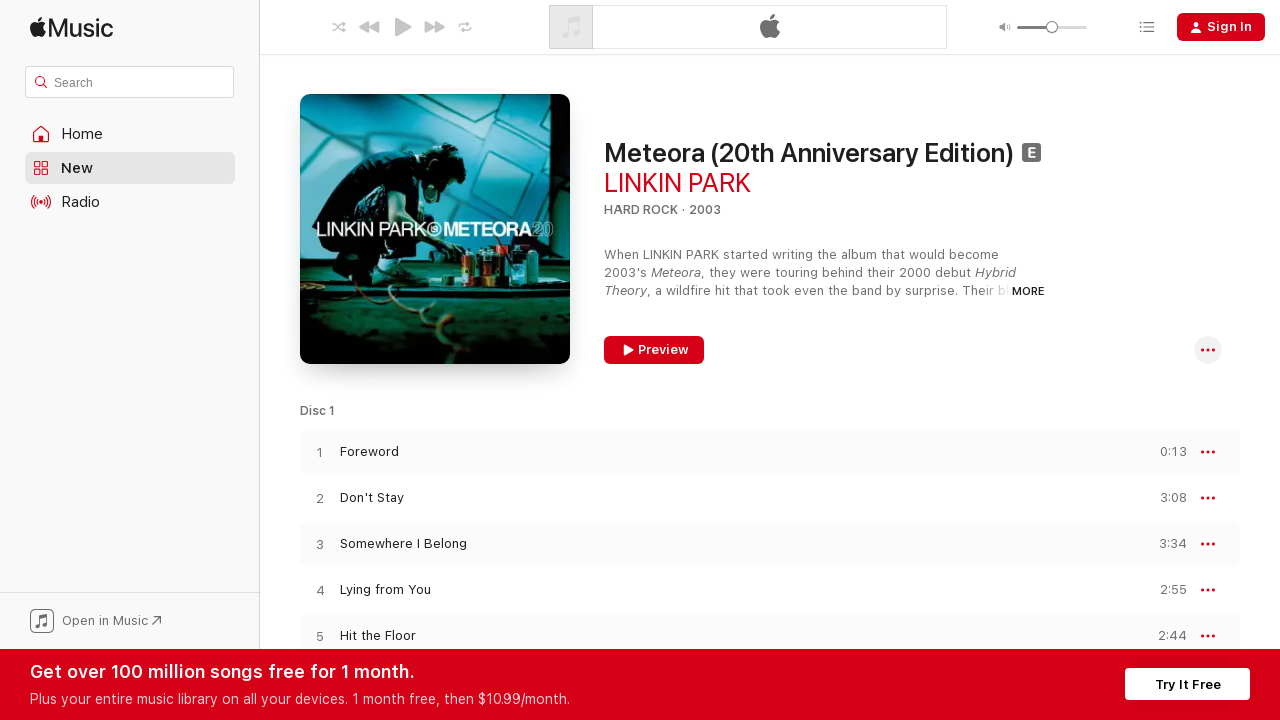

Navigated to Linkin Park's Meteora 20th Anniversary Edition album page
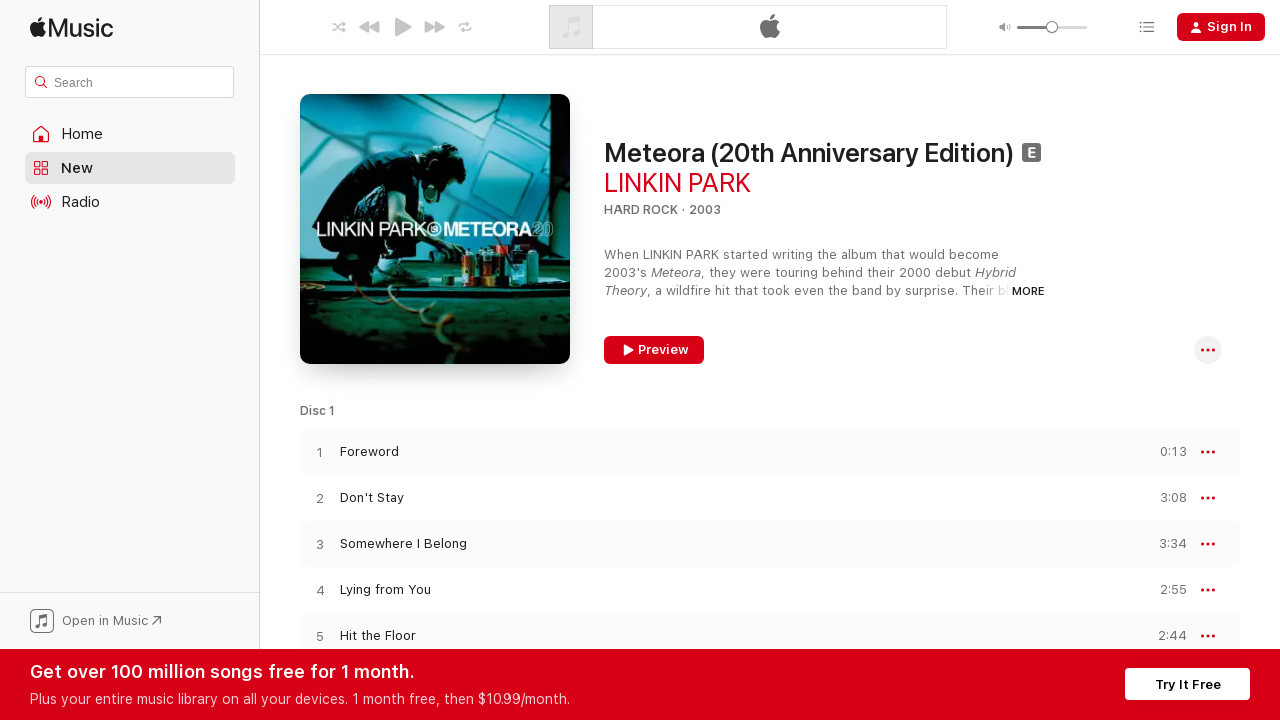

Song list loaded successfully
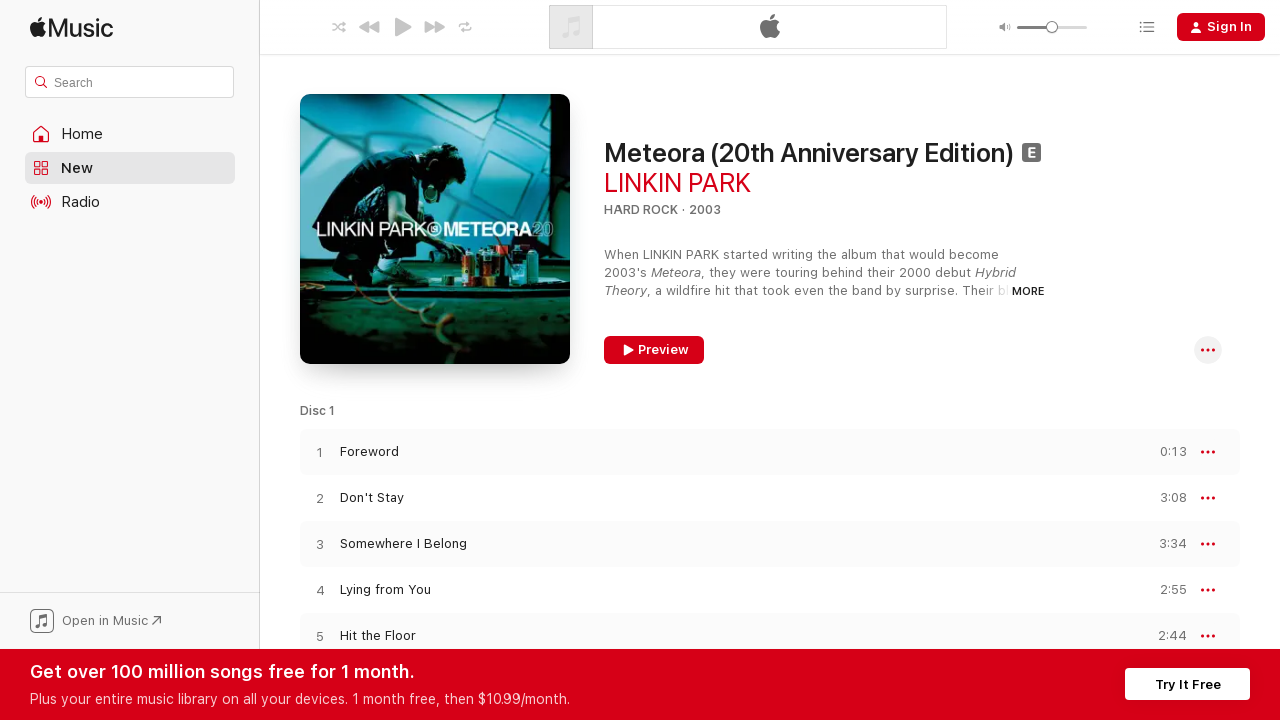

Retrieved song name locators from the page
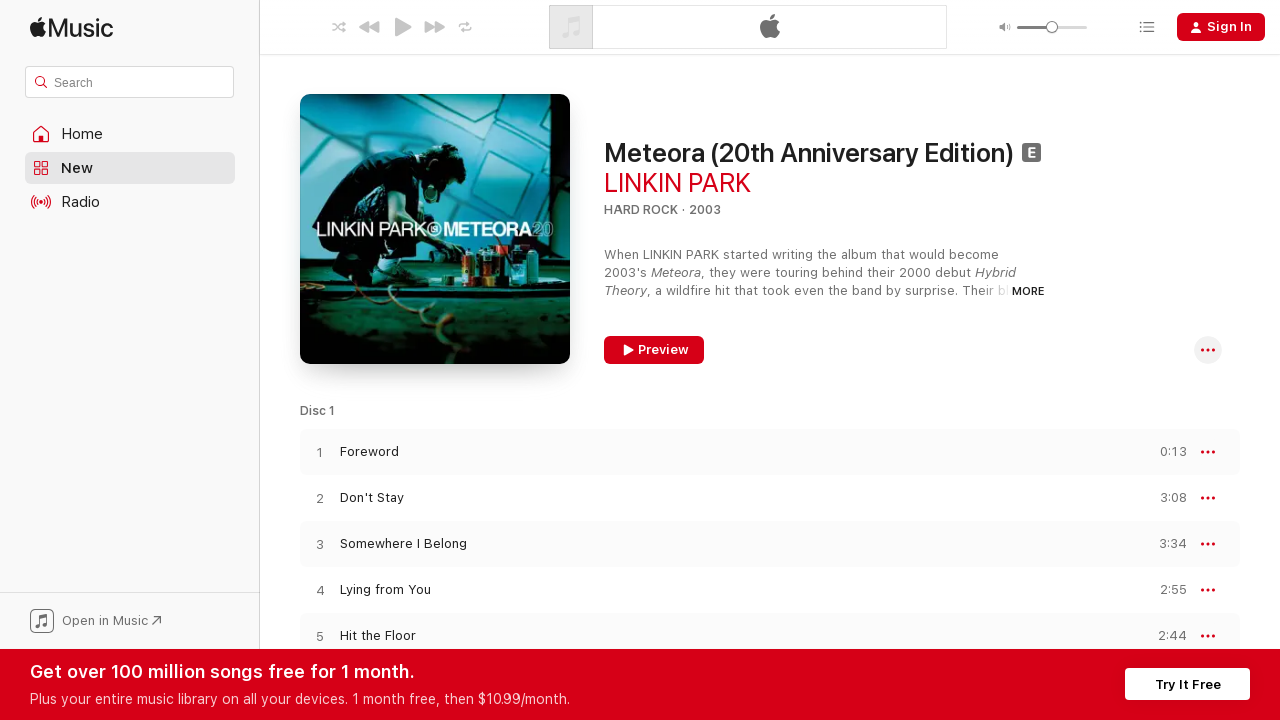

Verified that 89 songs are displayed on the album page
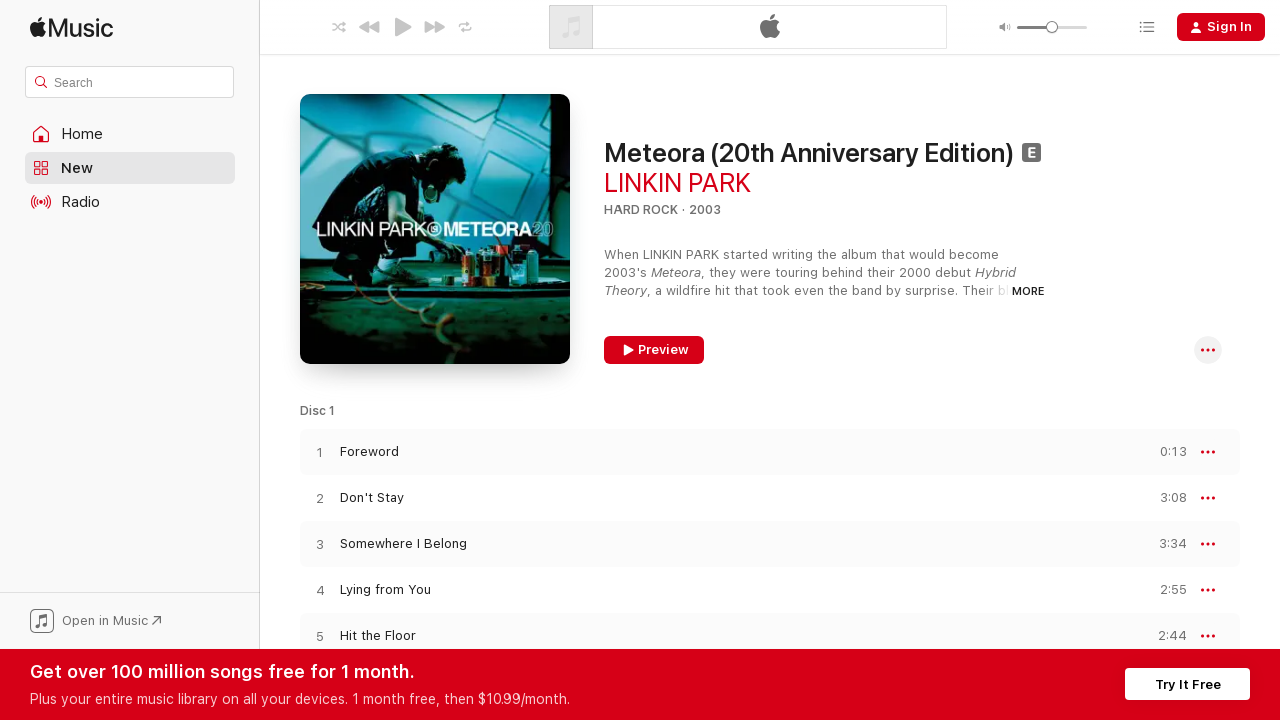

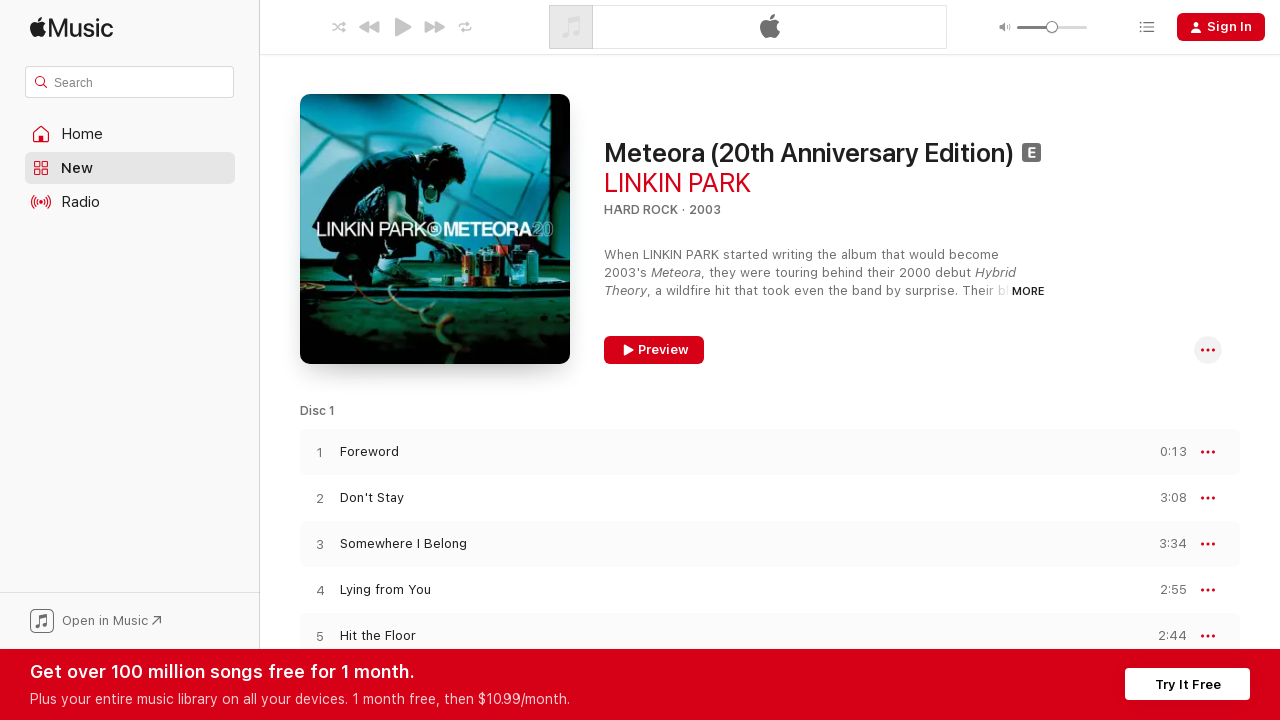